Tests navigation by clicking on a link containing "Testing" text using partial link text matching

Starting URL: https://practice.cydeo.com/

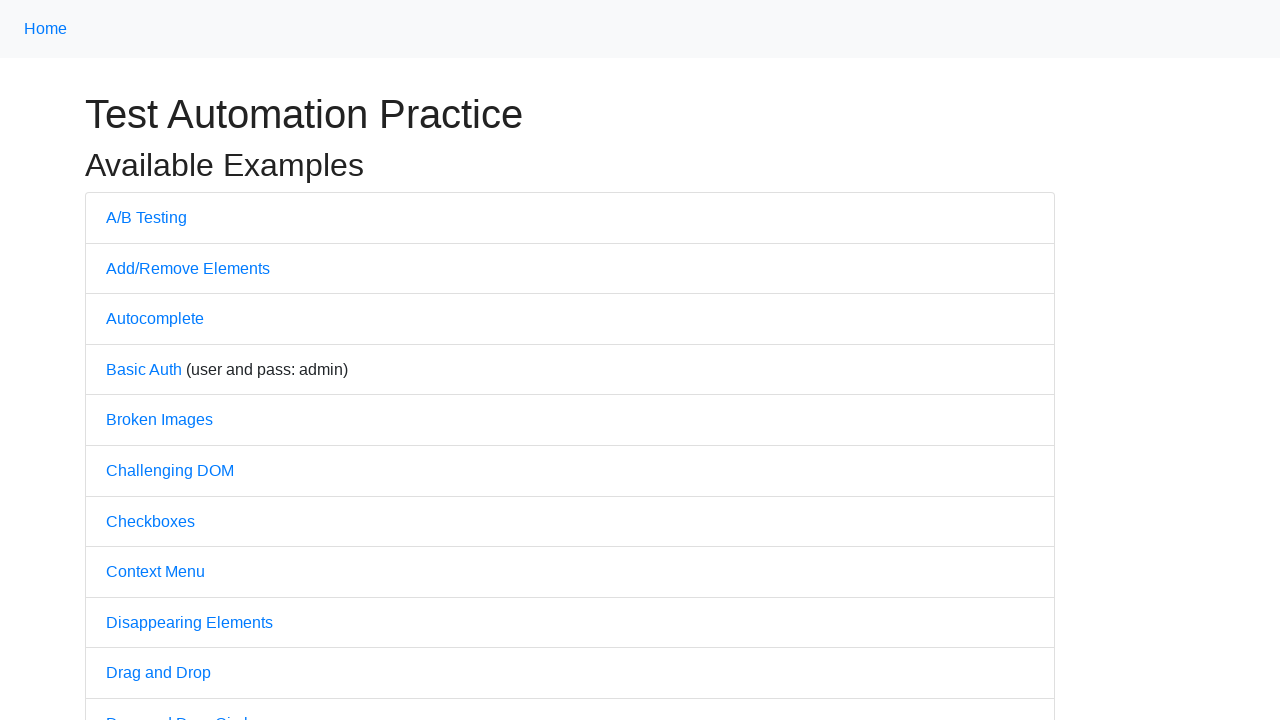

Navigated to https://practice.cydeo.com/
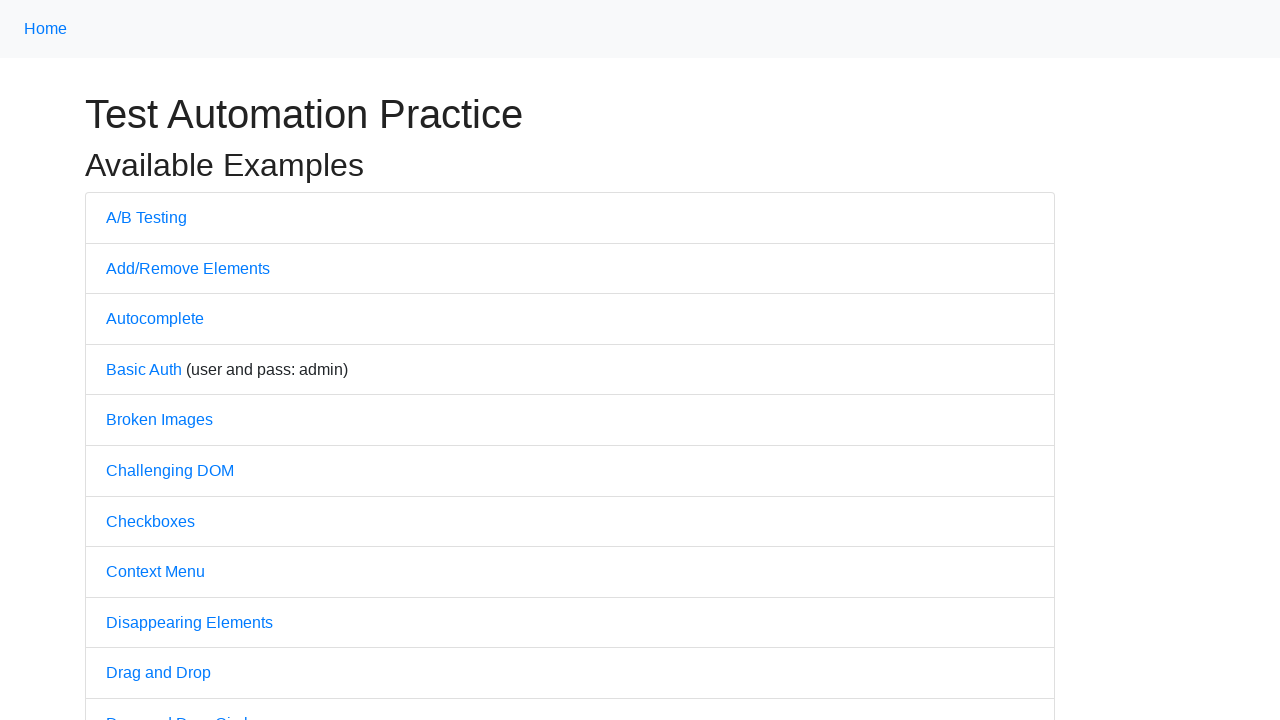

Clicked on link containing 'Testing' text using partial link text matching at (146, 217) on a:has-text('Testing')
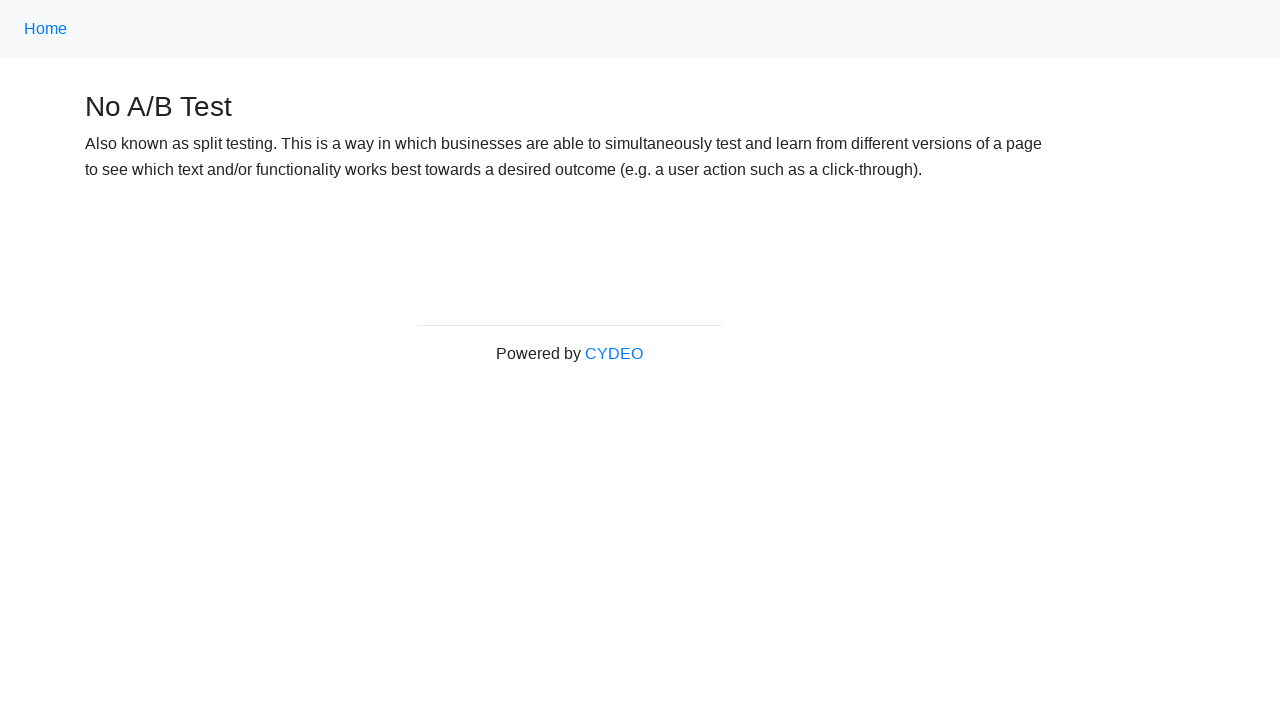

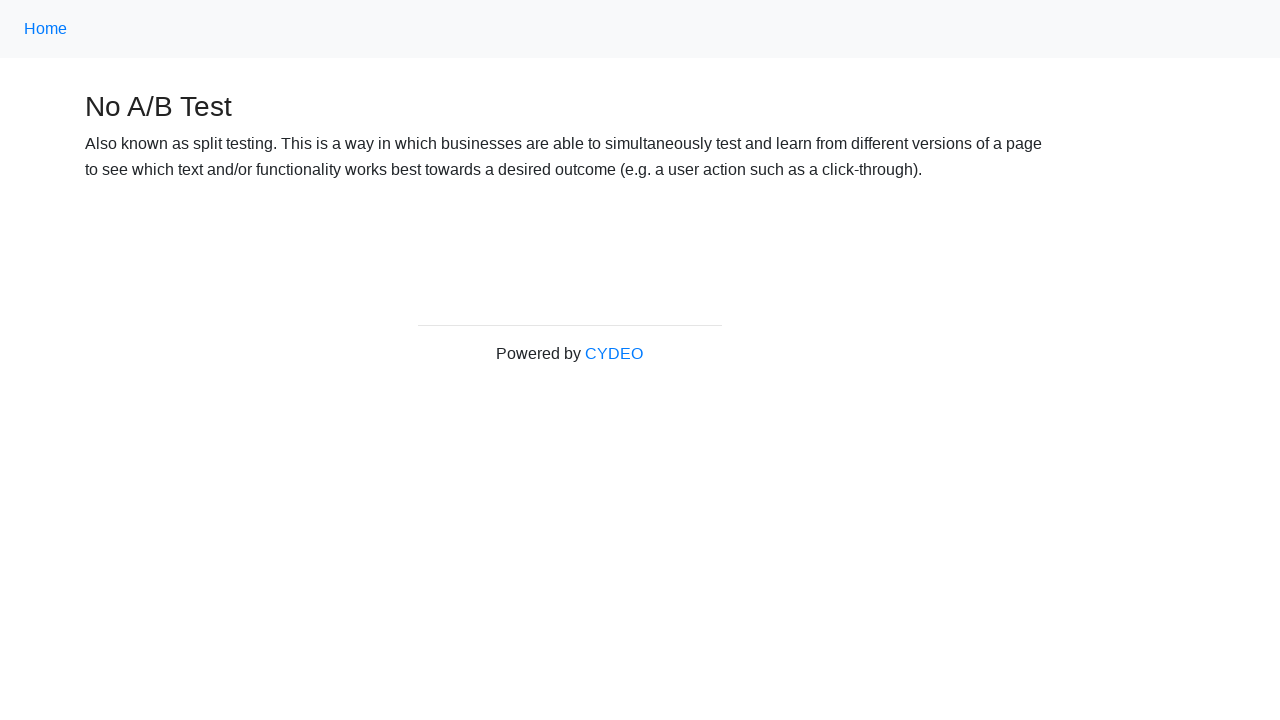